Tests if a task is correctly added to the selected category by creating a task in 'Прочее' category and verifying its placement

Starting URL: http://qa-assignment.oblakogroup.ru/board/svetlana_shironina

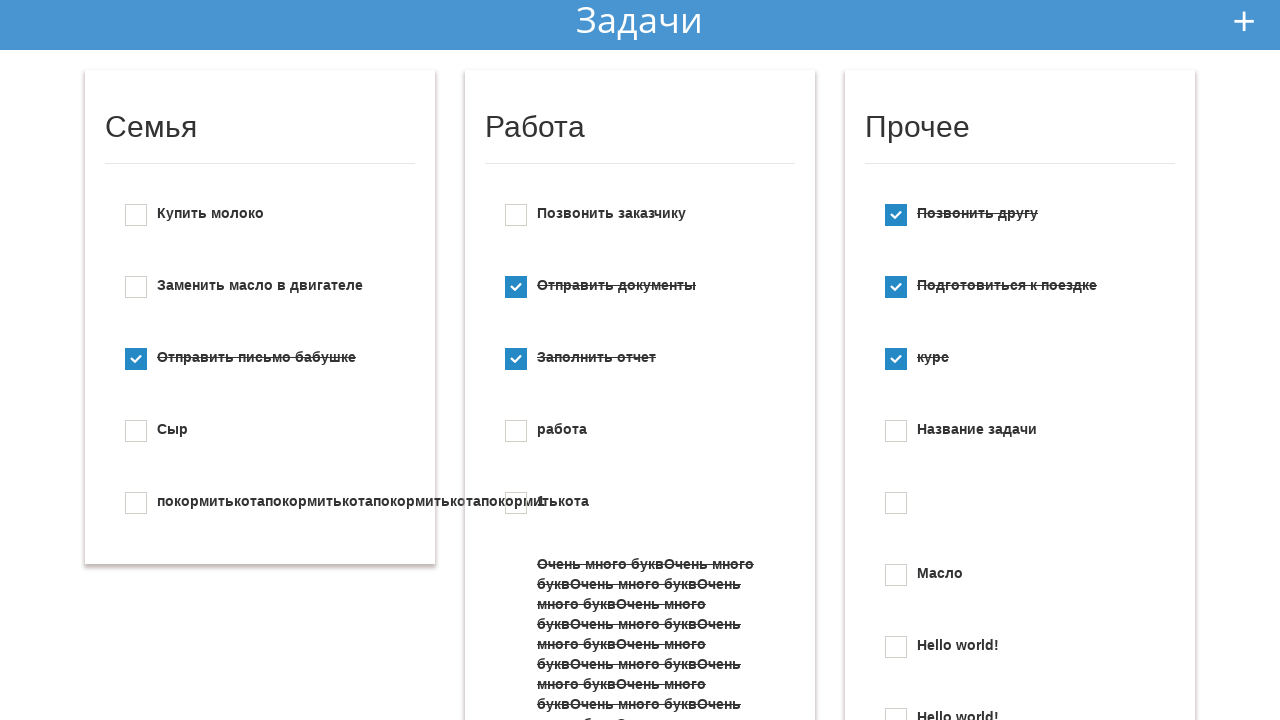

Clicked button to open add new todo dialog at (1244, 21) on #add_new_todo
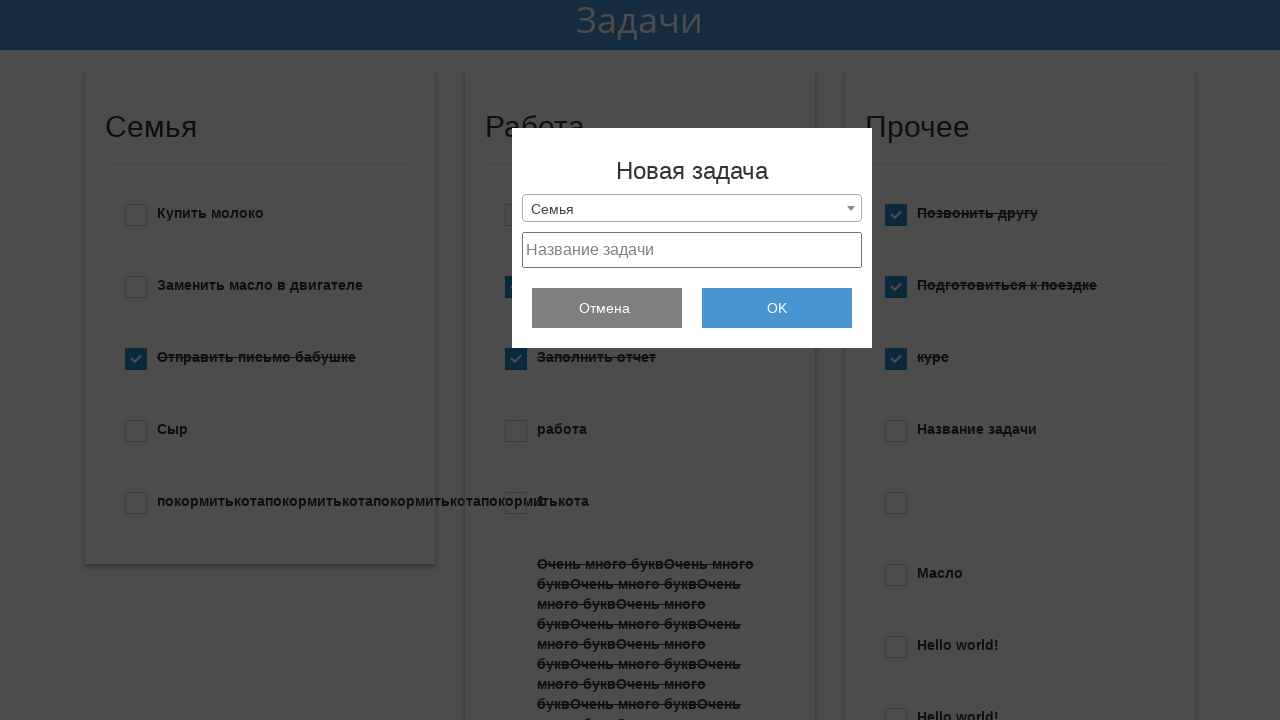

Selected 'Прочее' category from dropdown on #select_category
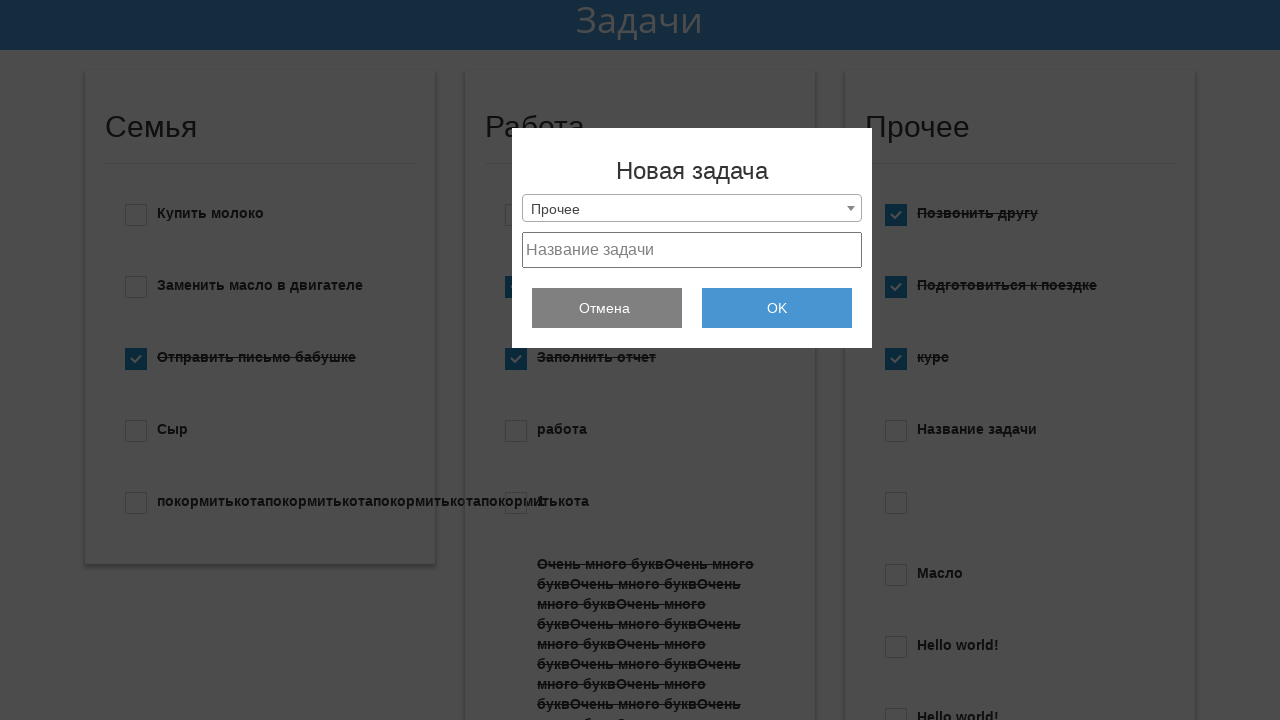

Selected all text in task input field on #project_text
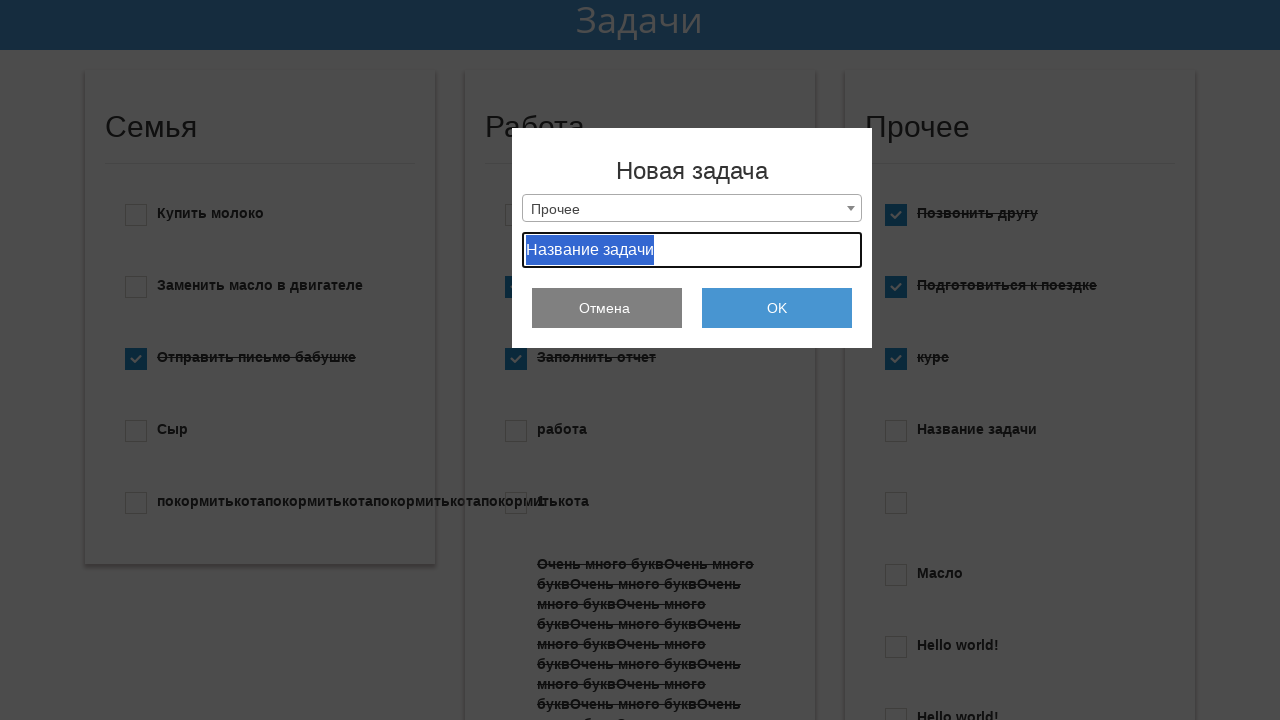

Entered task text 'КОООТ' in input field on #project_text
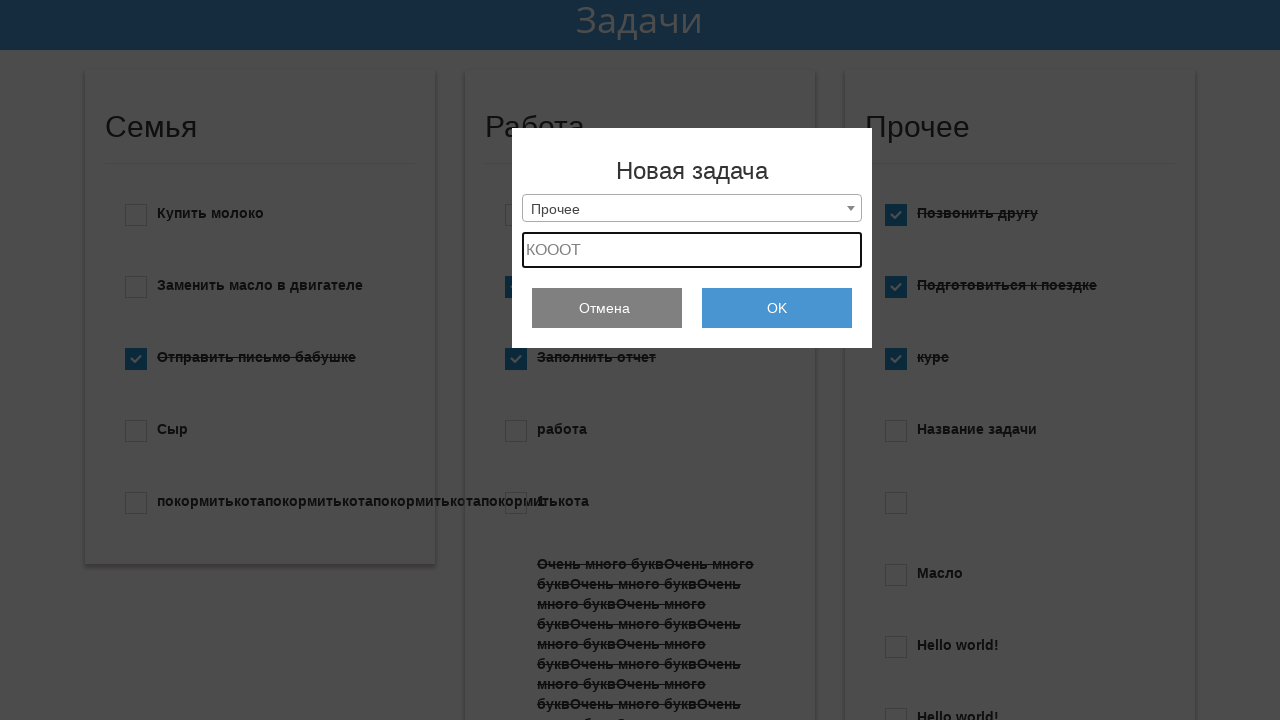

Clicked submit button to add new task at (777, 308) on #submit_add_todo
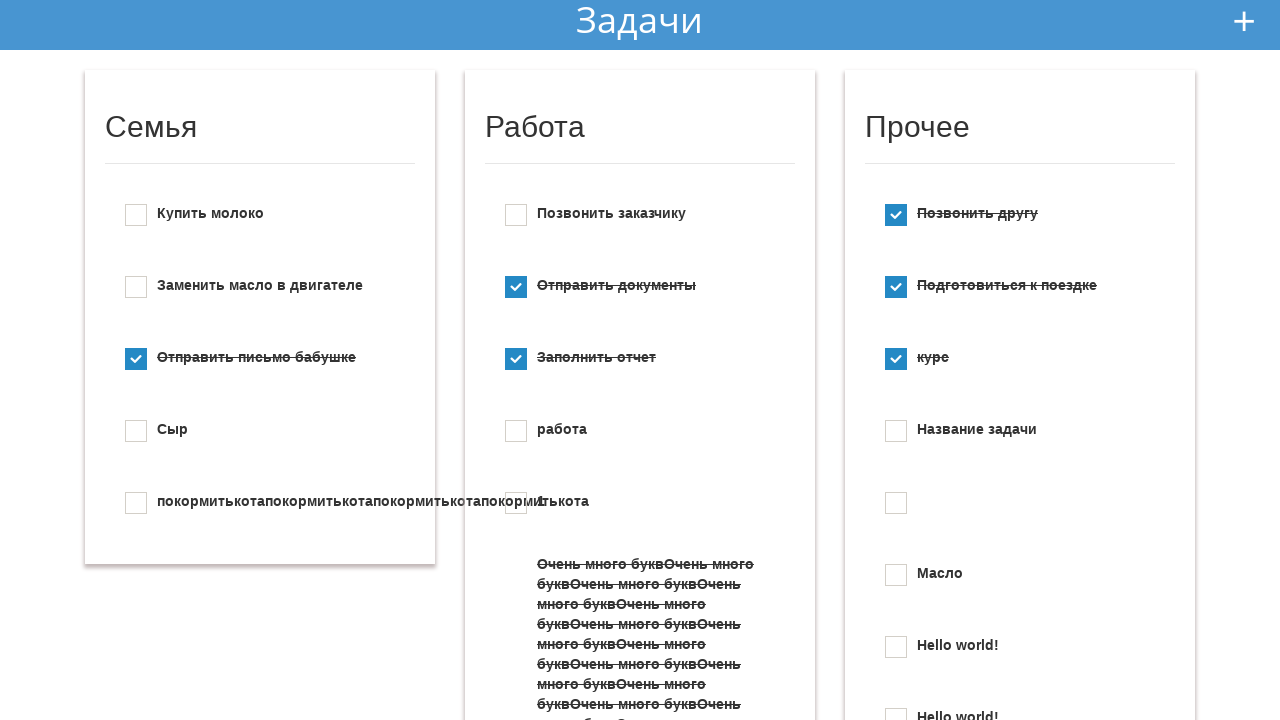

Task 'КОООТ' successfully appeared on the board in Прочее category
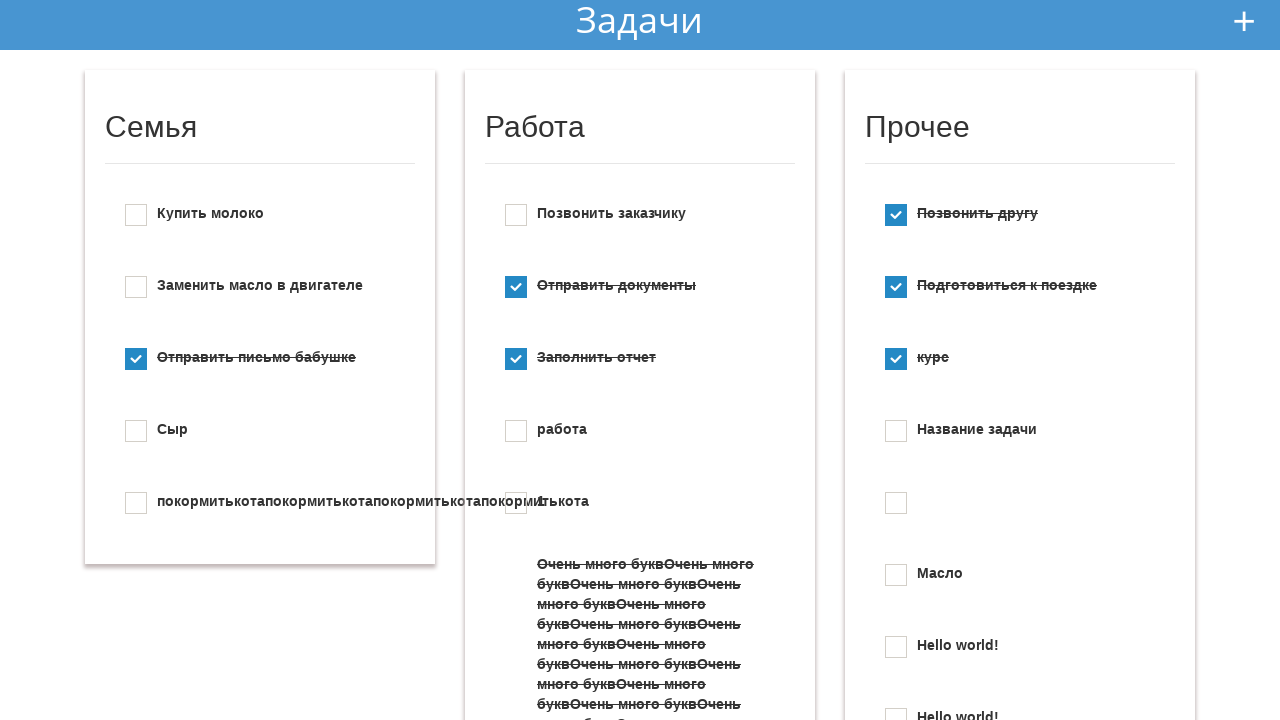

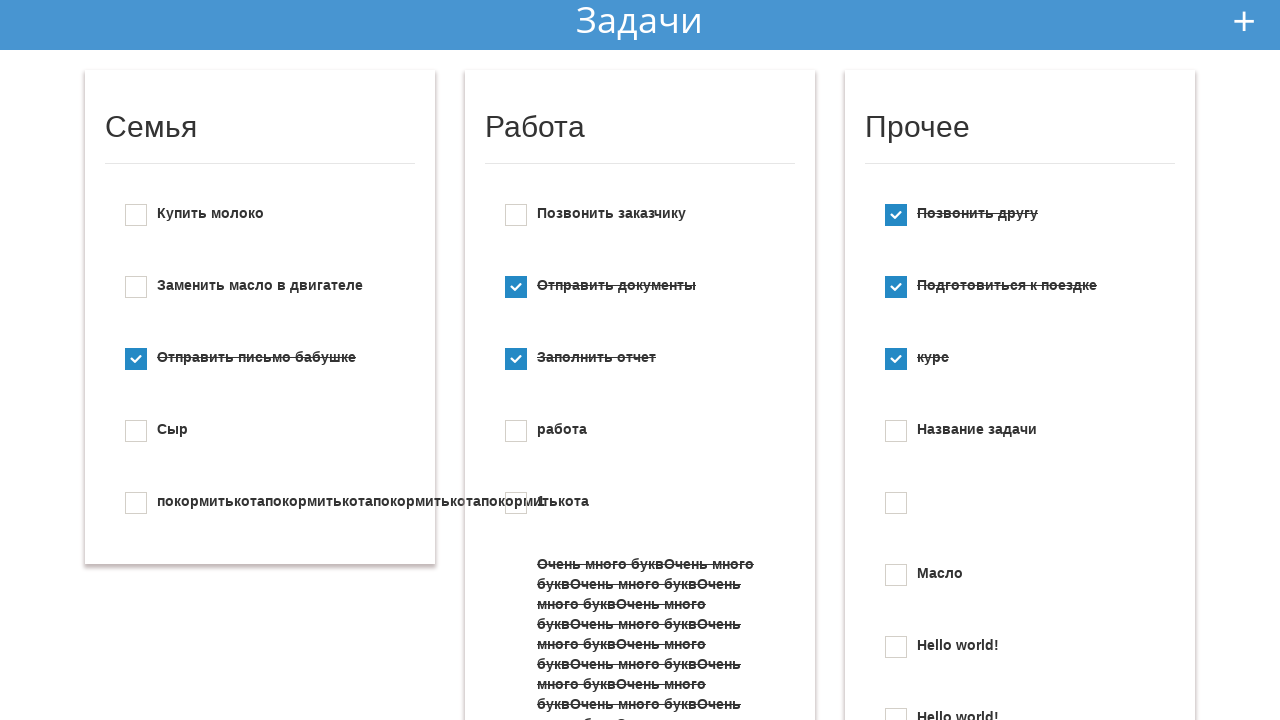